Navigates to a test automation website and verifies the page loads by checking page title and URL are accessible

Starting URL: https://www.testotomasyonu.com

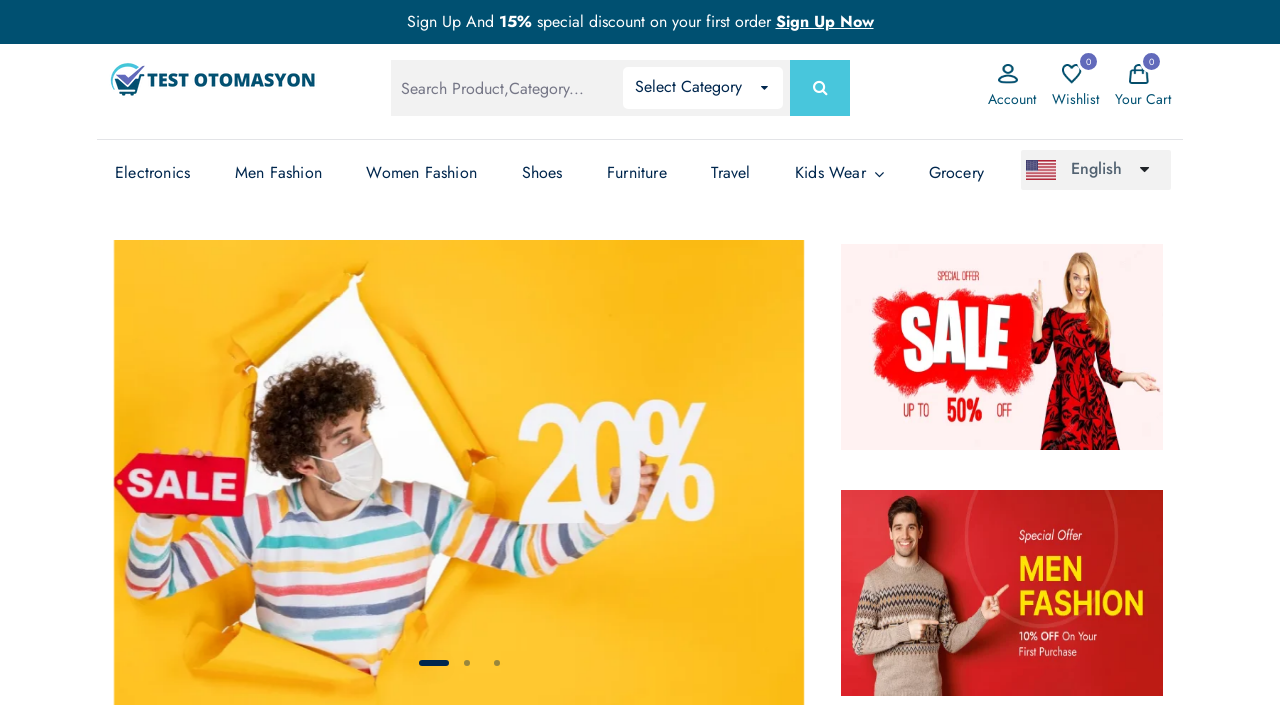

Waited for page to reach domcontentloaded state
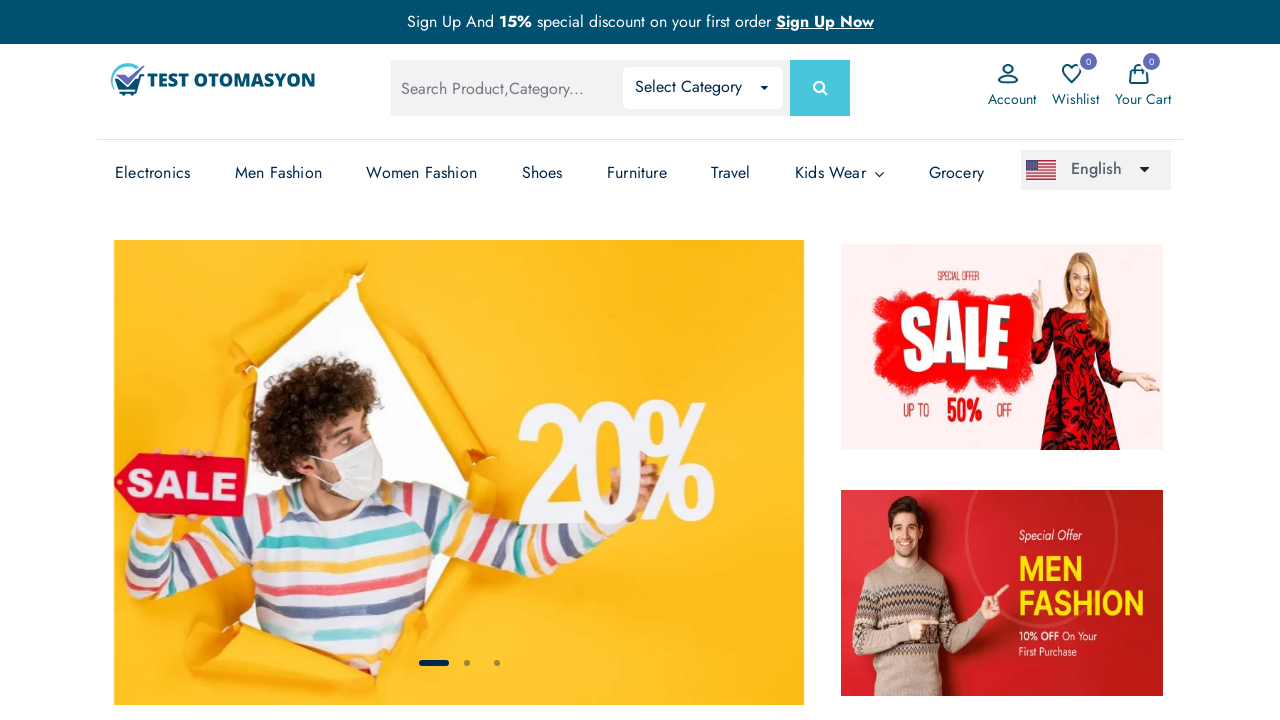

Retrieved page title: 'Test Otomasyonu - Test Otomasyonu'
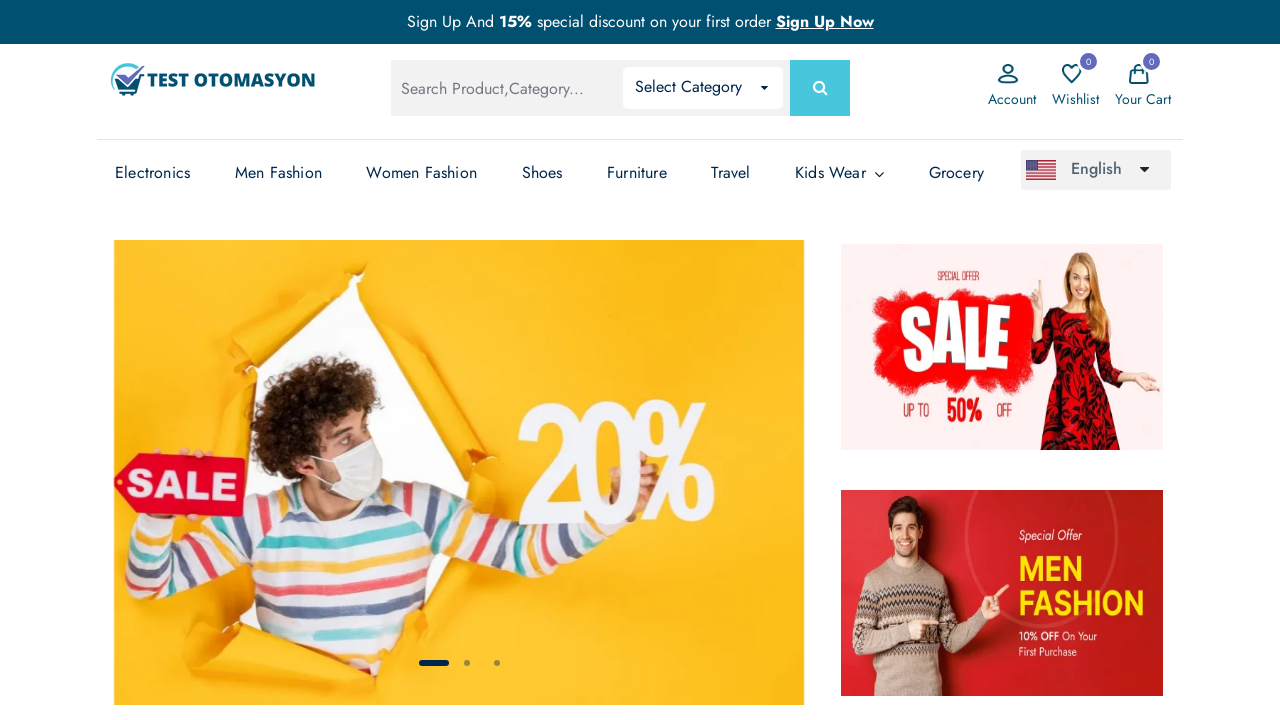

Retrieved current URL: 'https://www.testotomasyonu.com/'
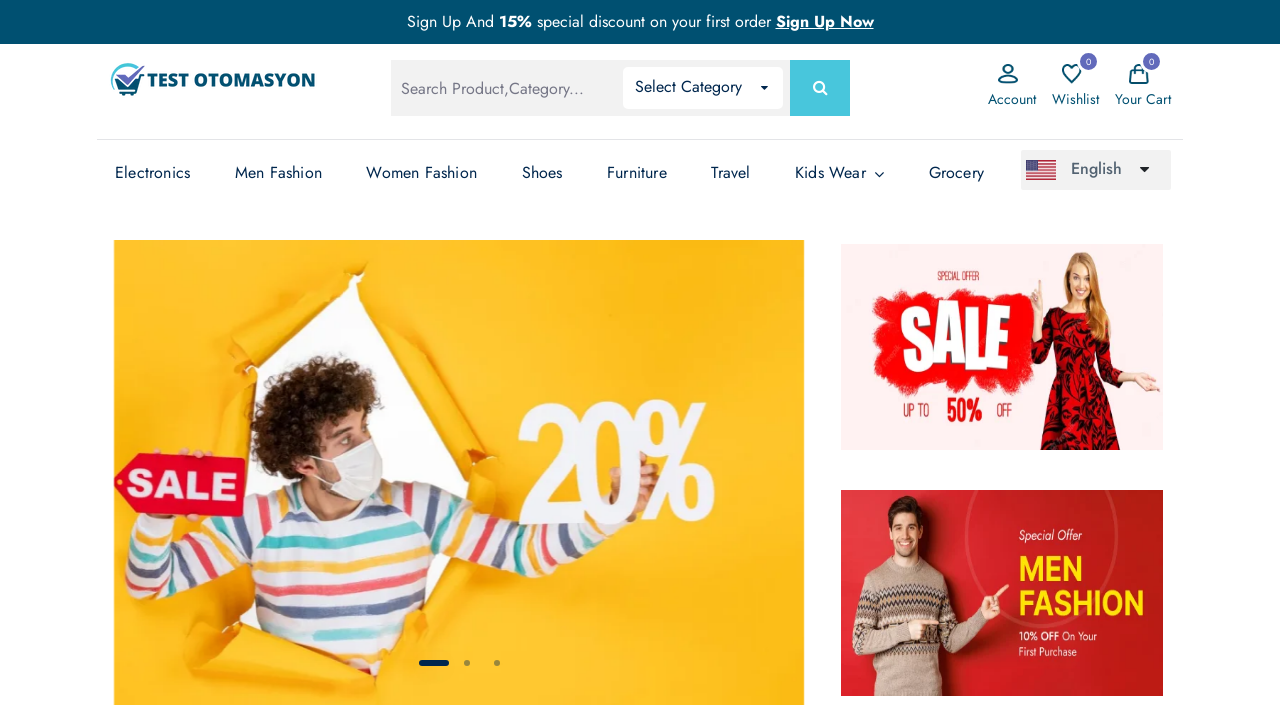

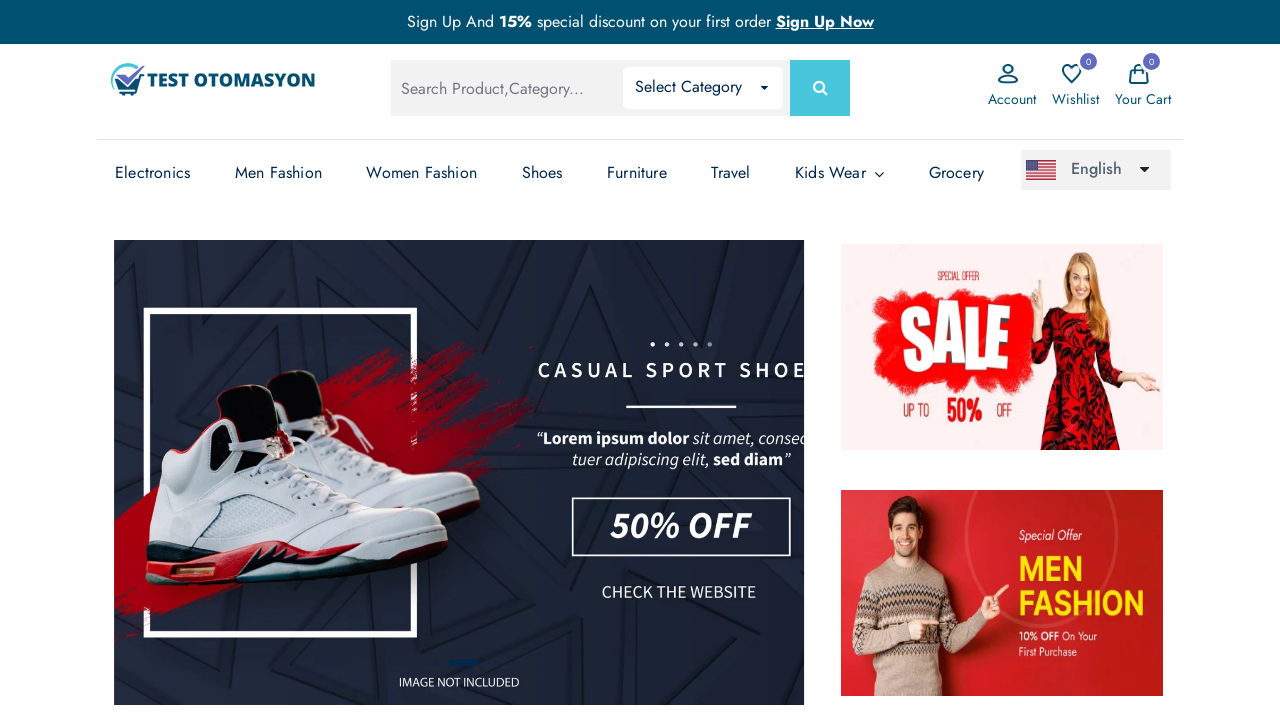